Tests navigation by clicking on a homepage link and verifying the URL changes to the expected homepage URL.

Starting URL: https://kristinek.github.io/site/examples/actions

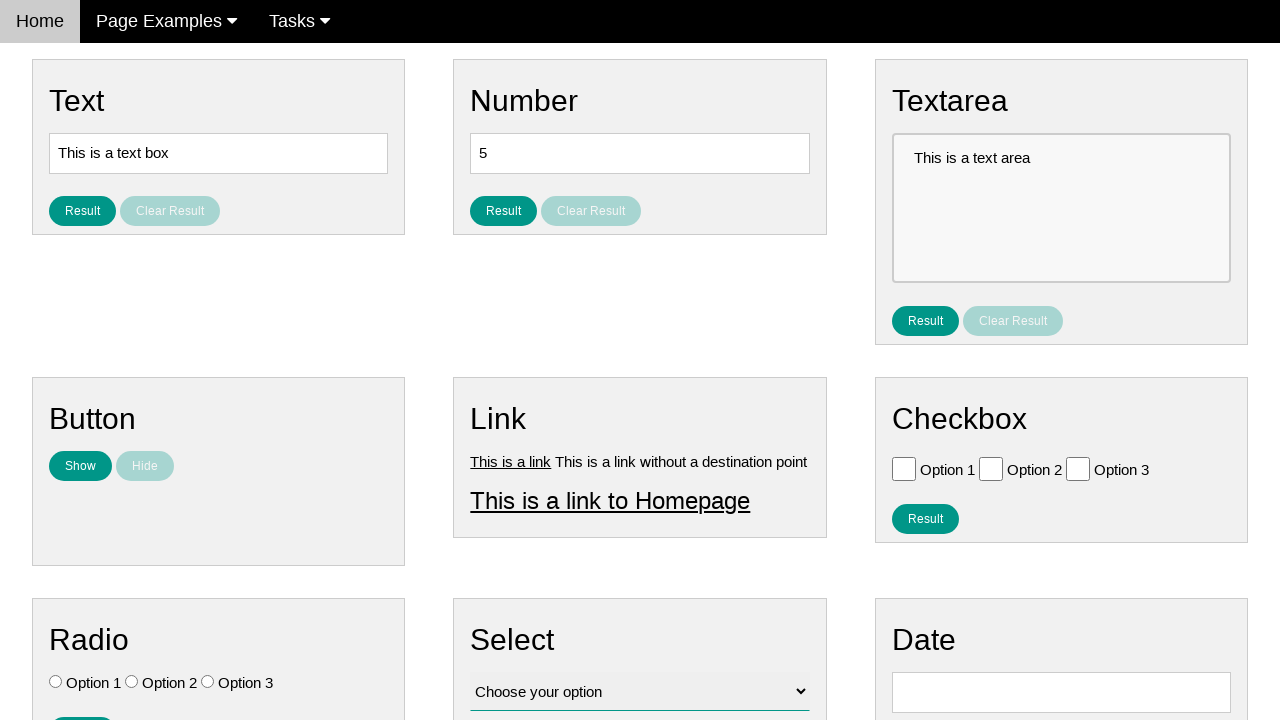

Verified current URL is the base URL (https://kristinek.github.io/site/examples/actions)
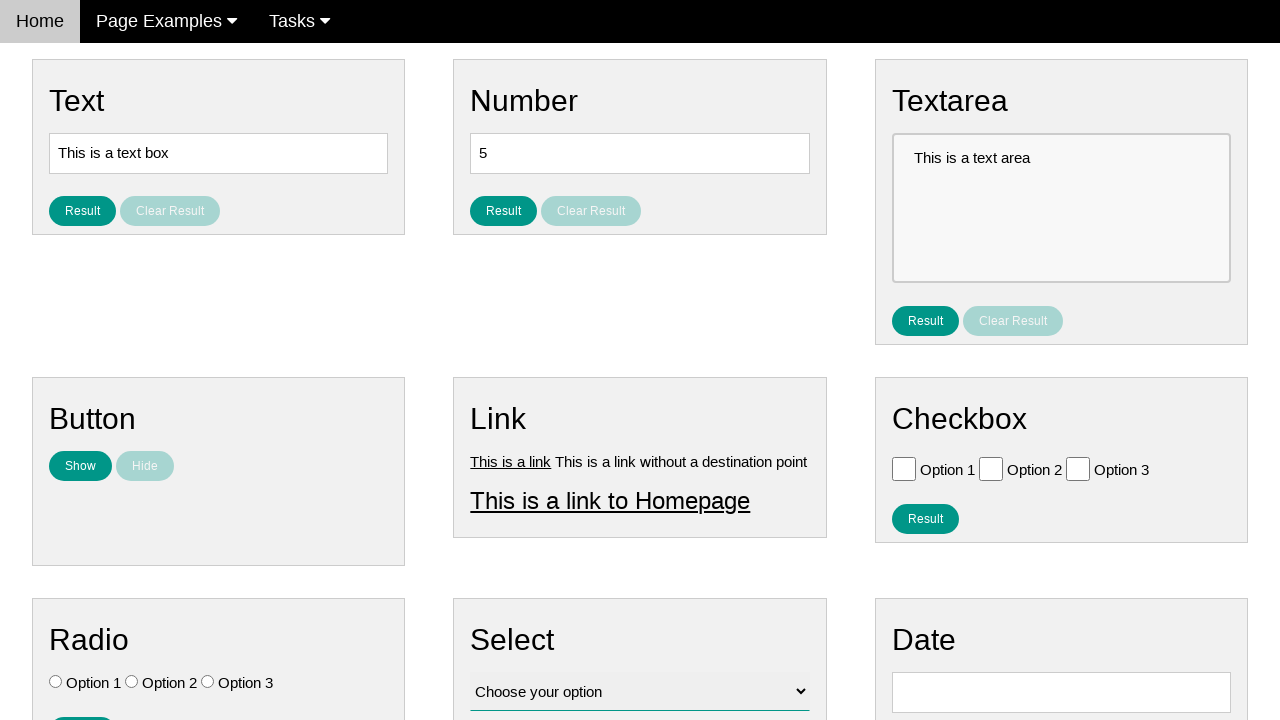

Clicked on the homepage link at (610, 500) on #homepage_link
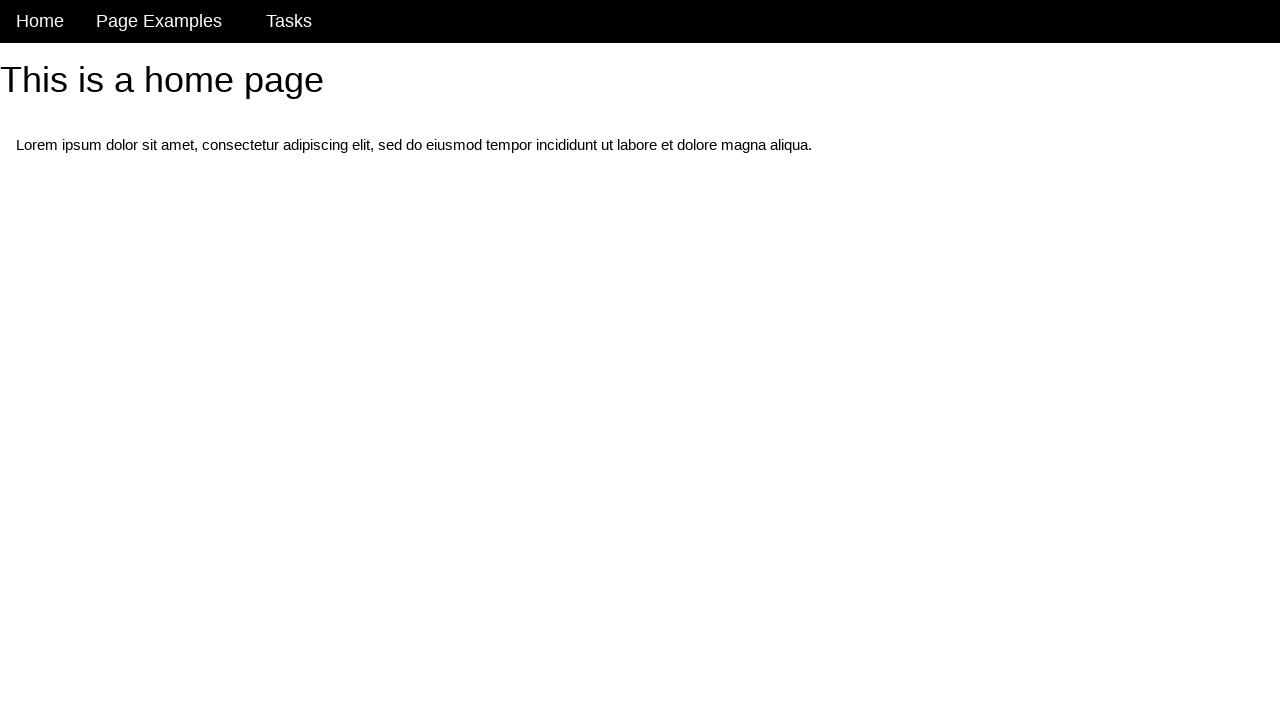

Waited for page load to complete after navigation
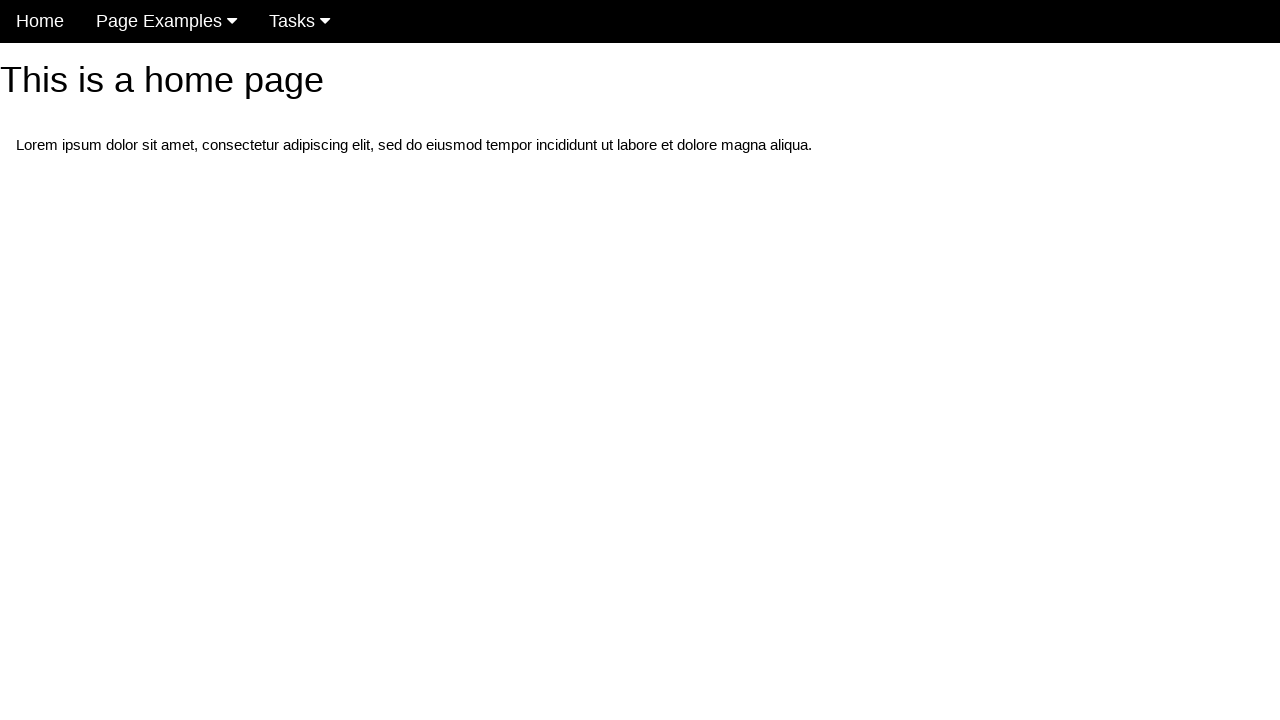

Verified current URL is no longer the base URL
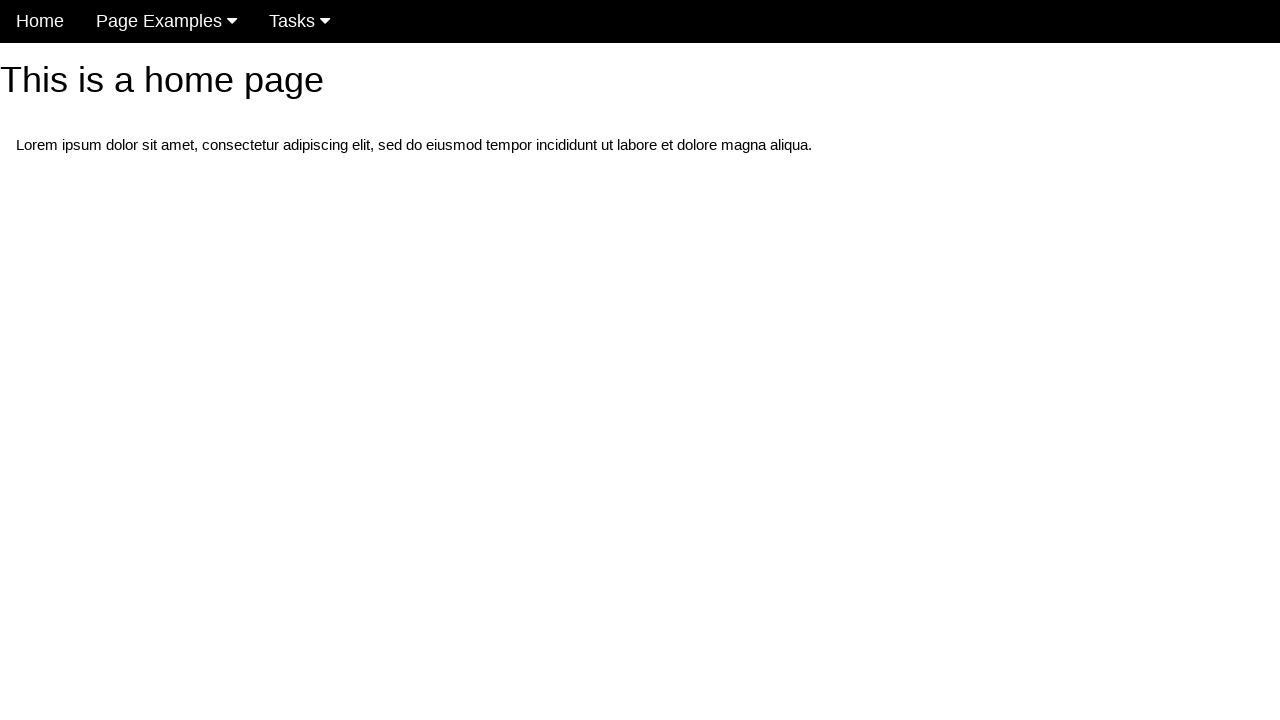

Verified current URL is the homepage (https://kristinek.github.io/site/)
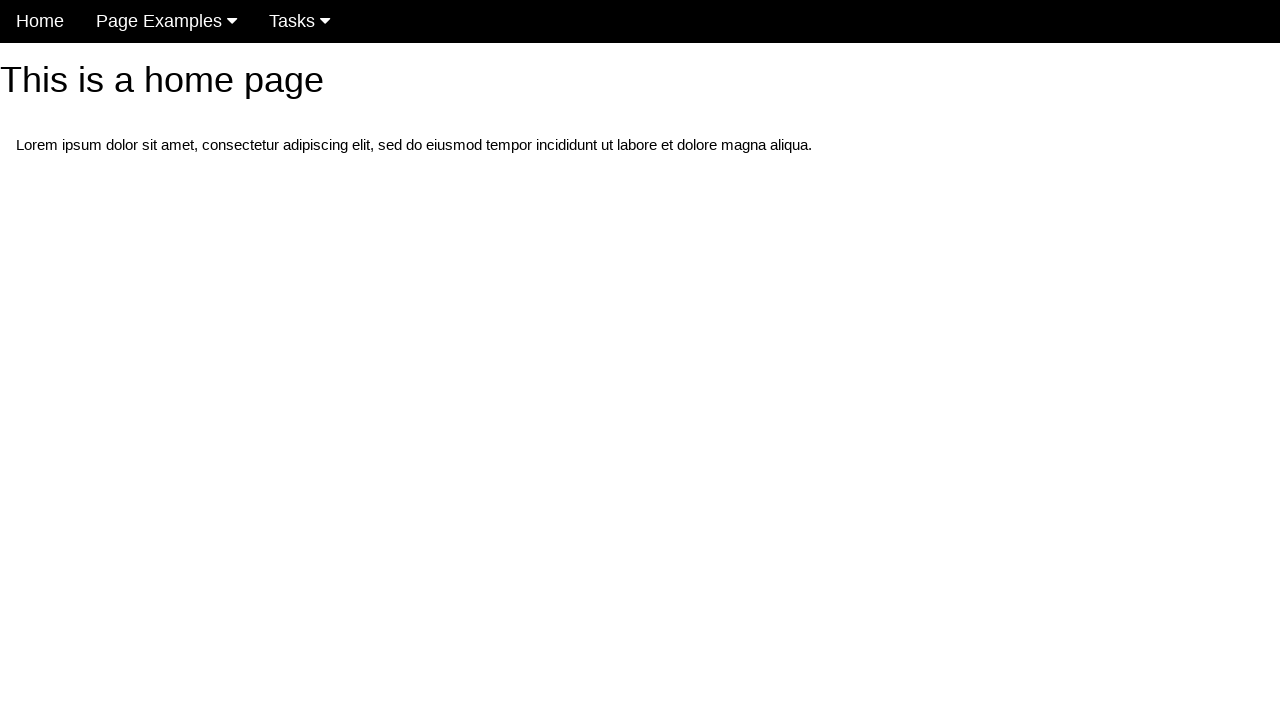

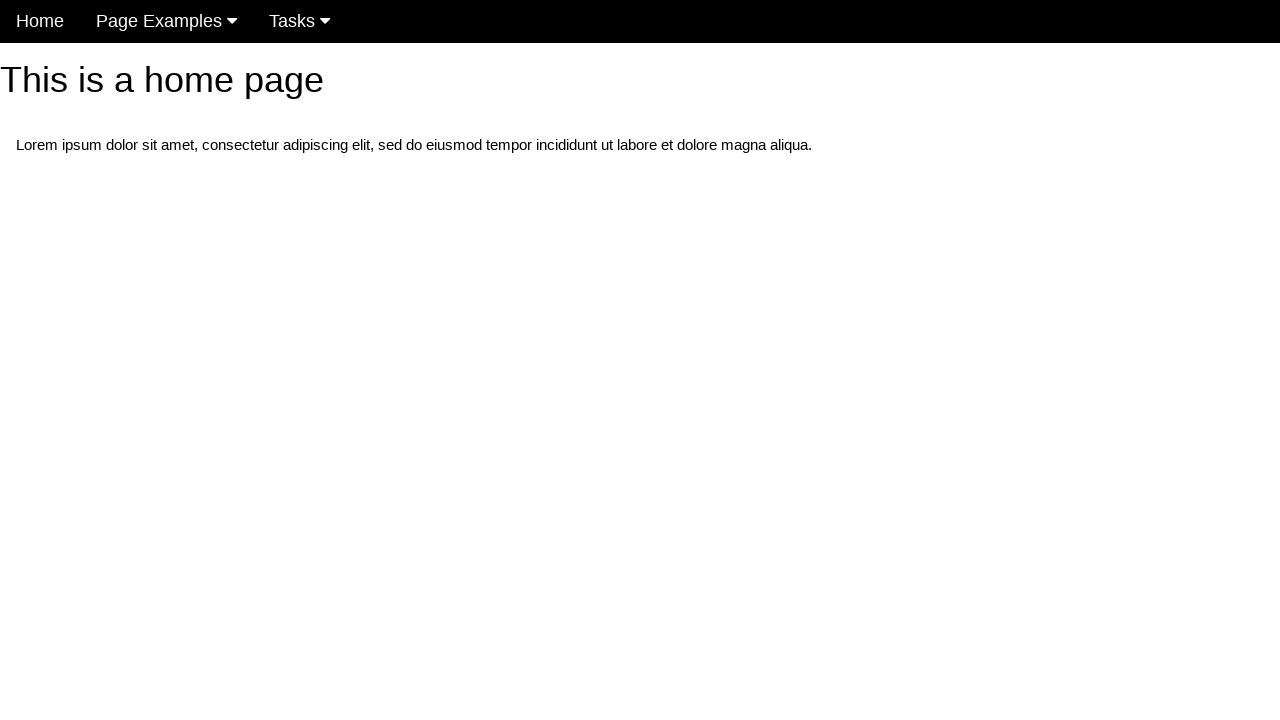